Tests typing text character by character with pauses into a registration form's first name field

Starting URL: https://naveenautomationlabs.com/opencart/index.php?route=account/register

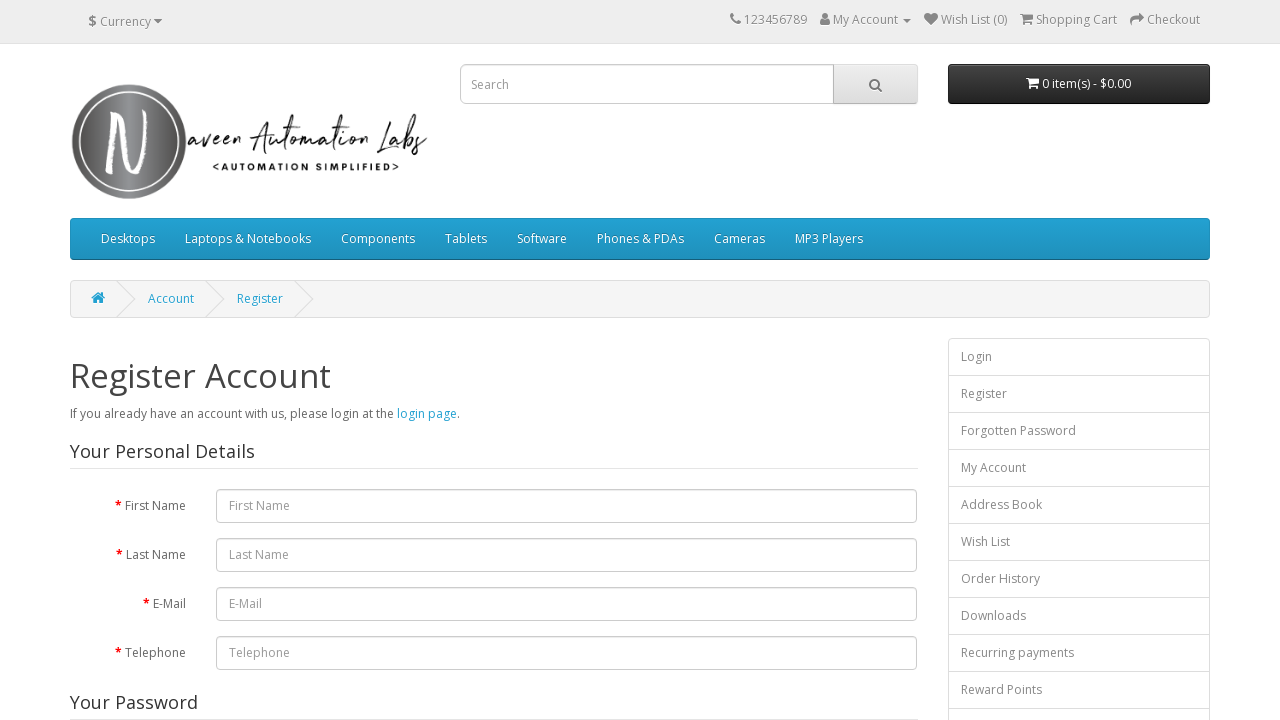

Typed character 'M' into first name field with 200ms delay on #input-firstname
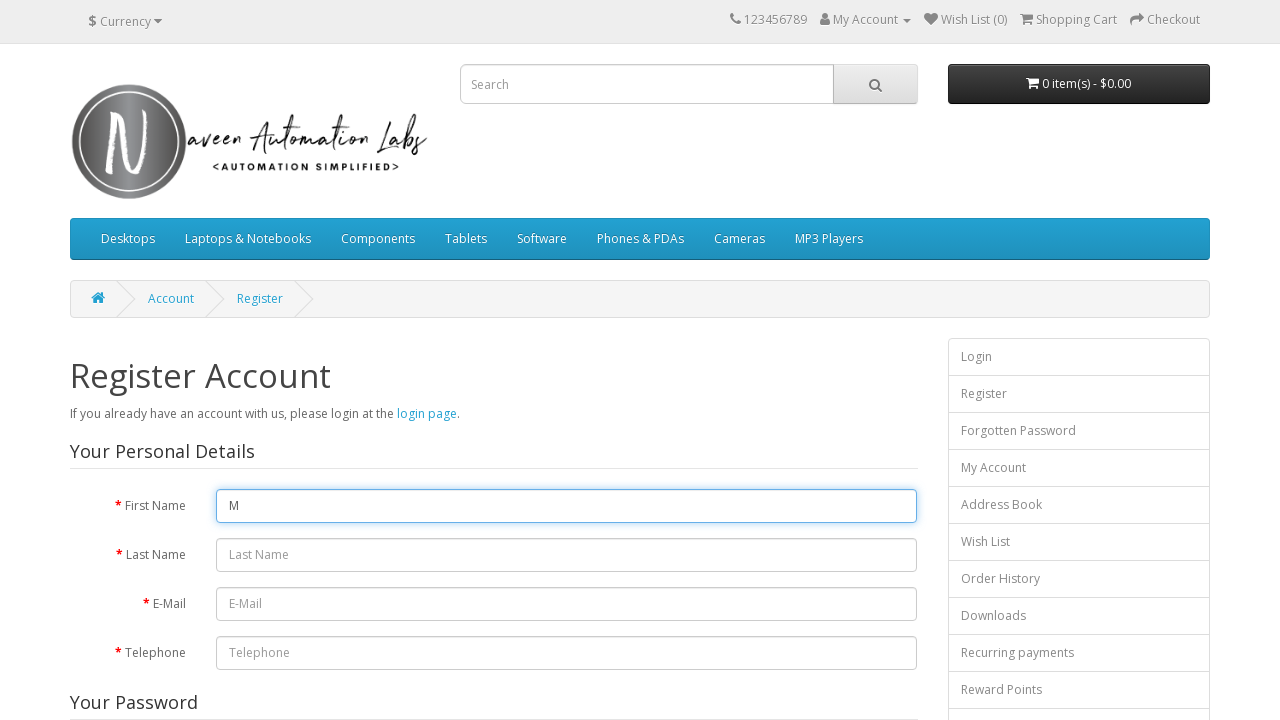

Typed character 'y' into first name field with 200ms delay on #input-firstname
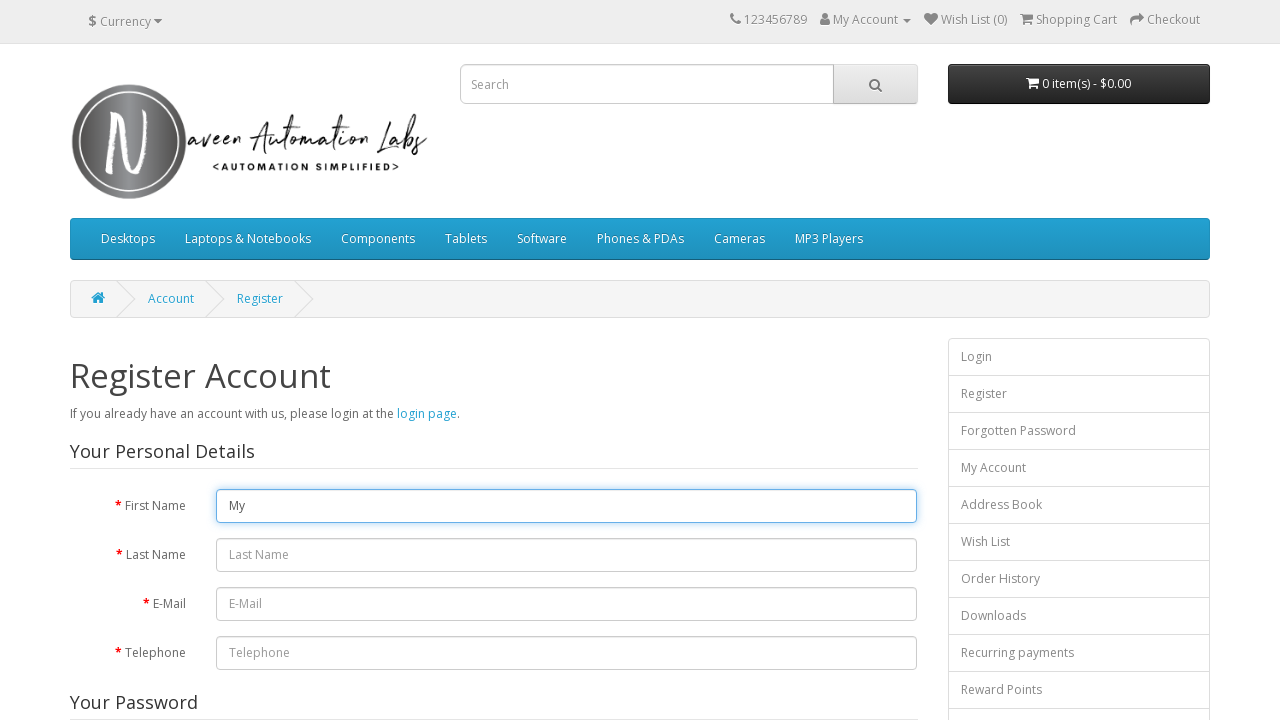

Typed character ' ' into first name field with 200ms delay on #input-firstname
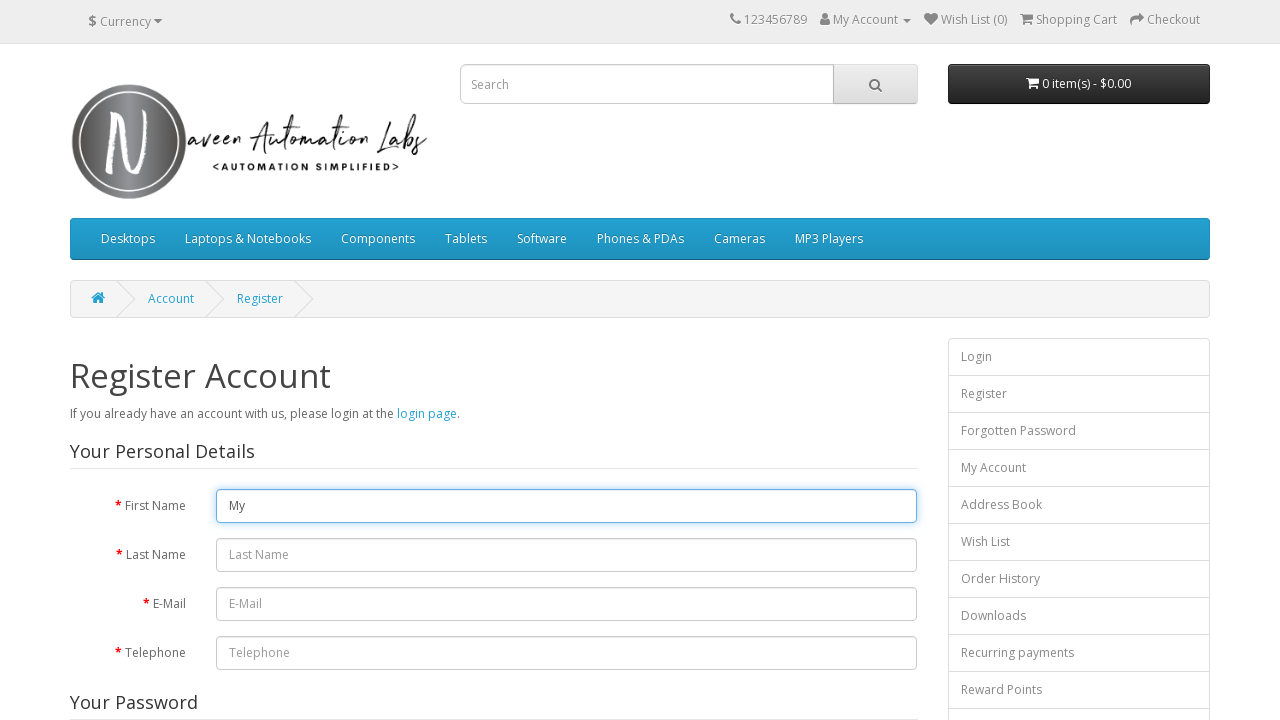

Typed character 'n' into first name field with 200ms delay on #input-firstname
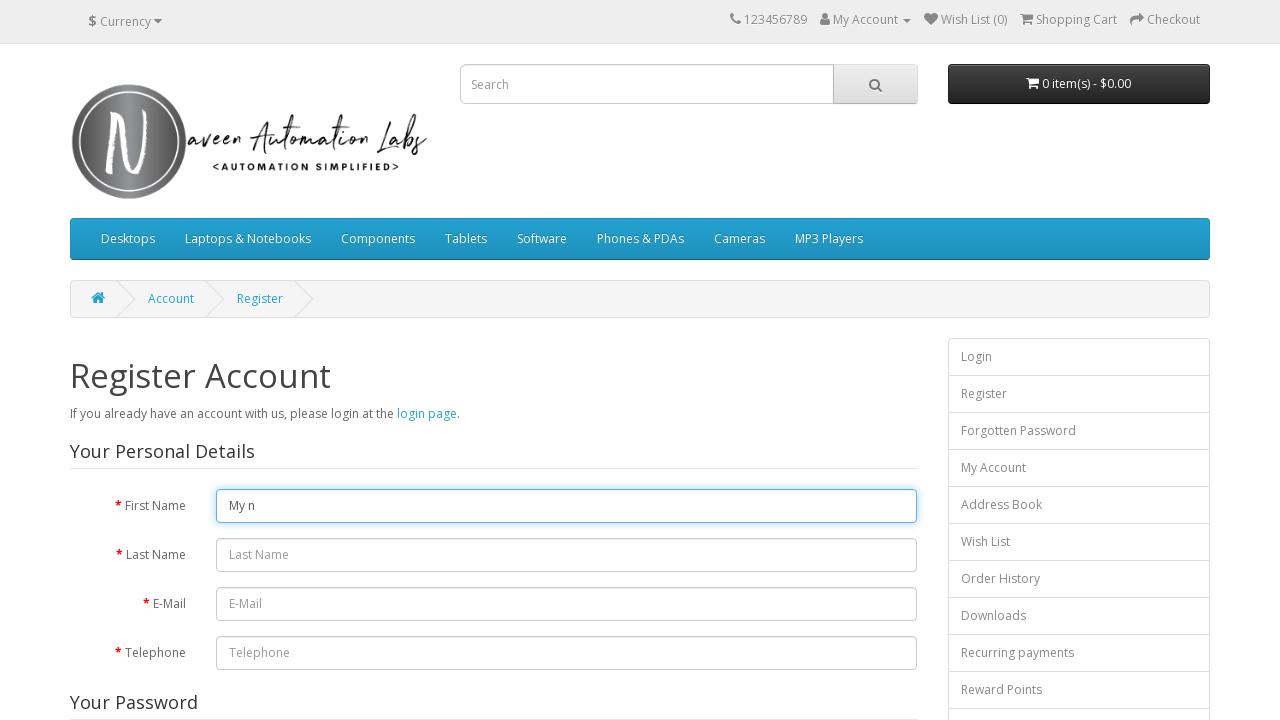

Typed character 'a' into first name field with 200ms delay on #input-firstname
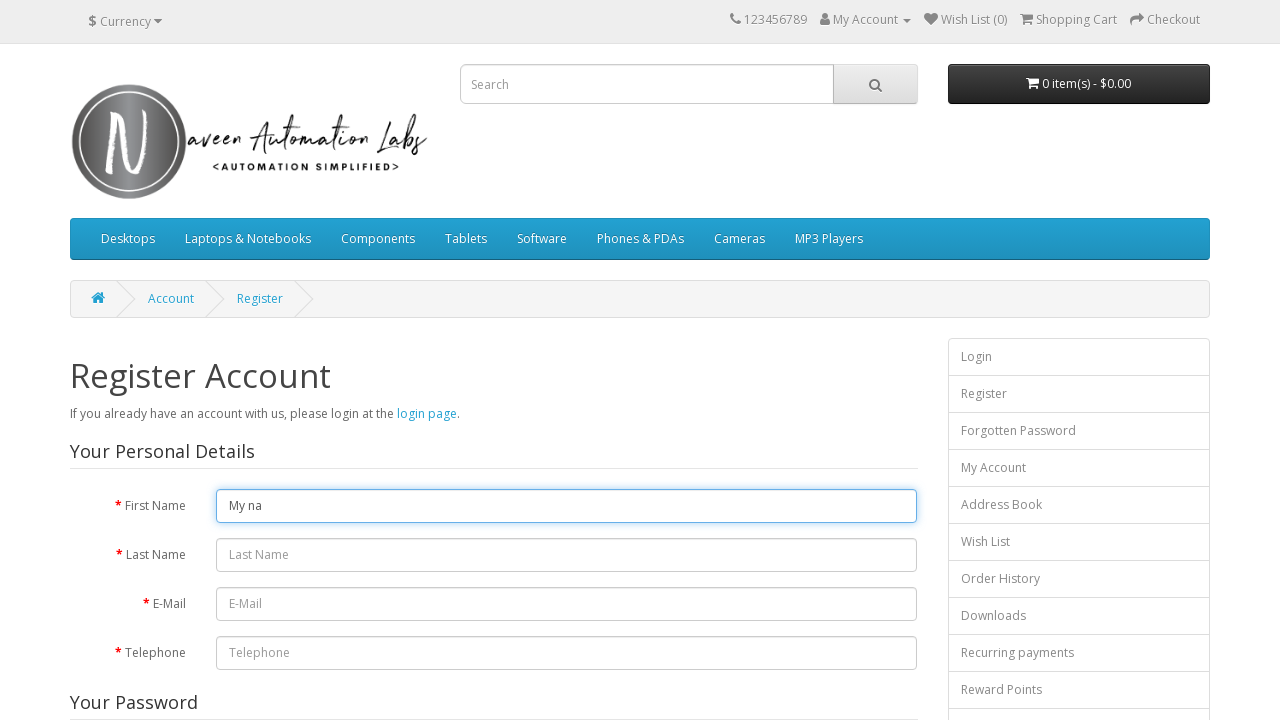

Typed character 'm' into first name field with 200ms delay on #input-firstname
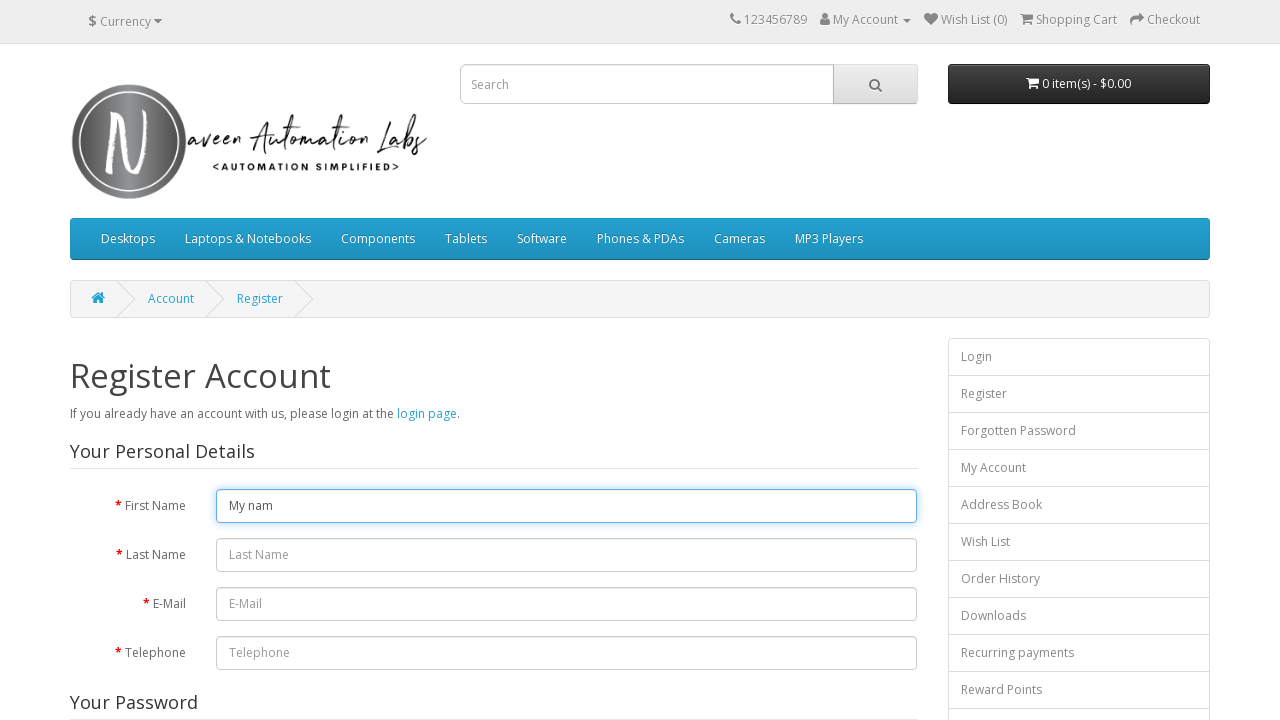

Typed character 'e' into first name field with 200ms delay on #input-firstname
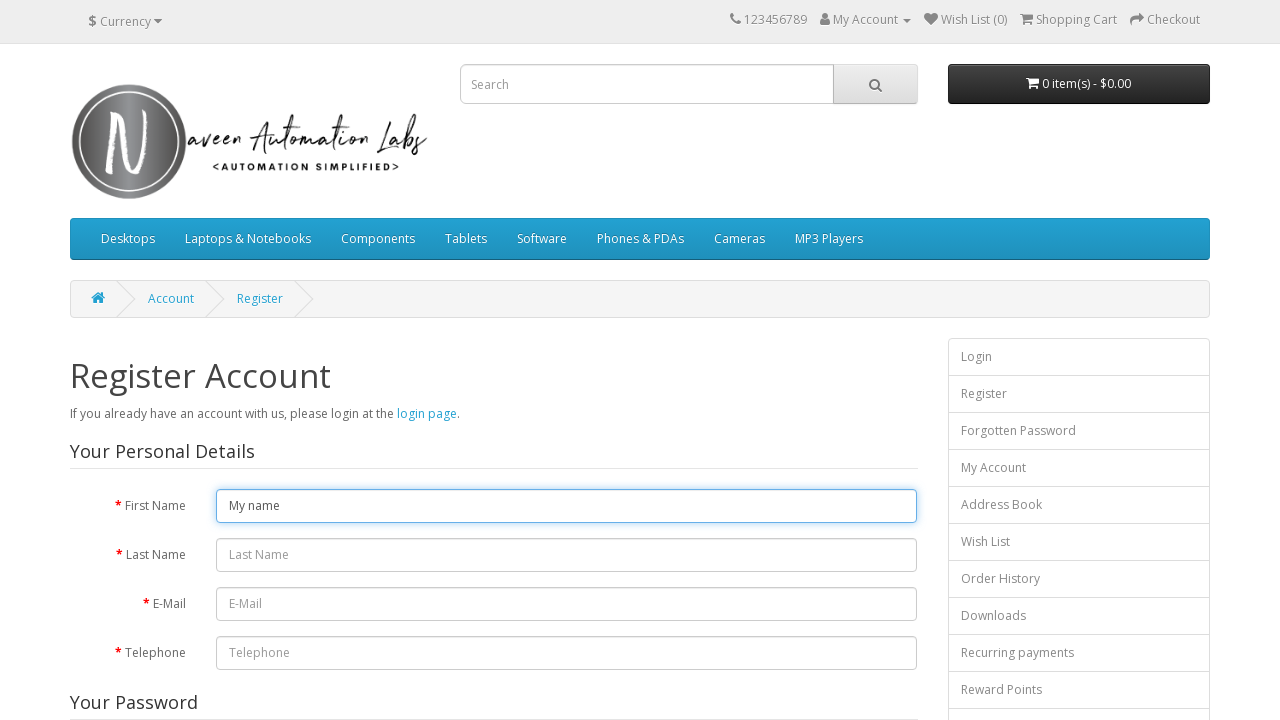

Typed character ' ' into first name field with 200ms delay on #input-firstname
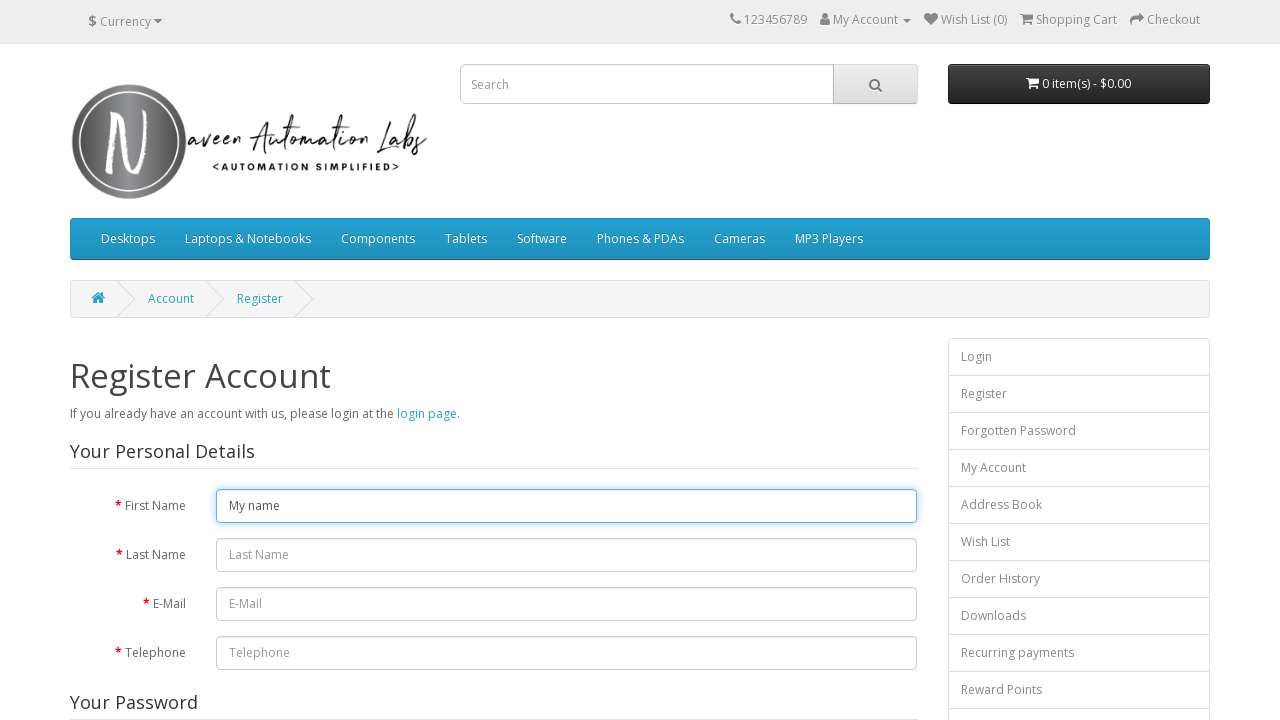

Typed character 'i' into first name field with 200ms delay on #input-firstname
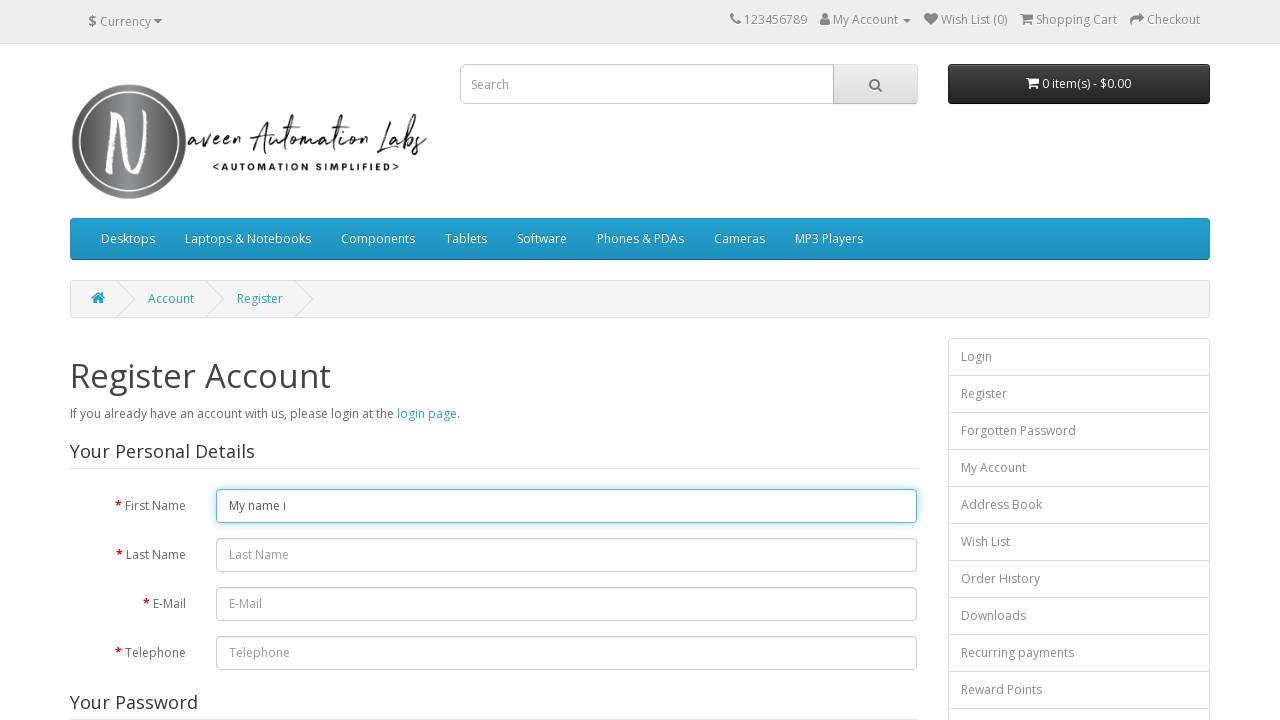

Typed character 's' into first name field with 200ms delay on #input-firstname
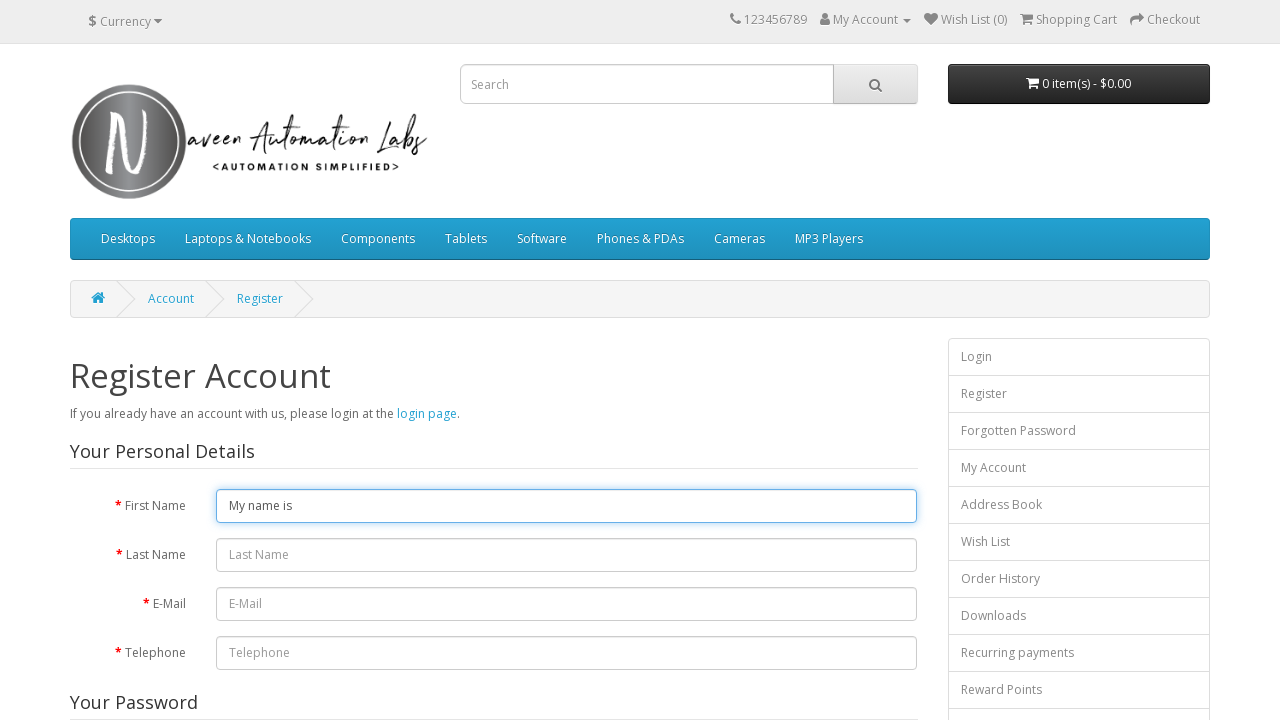

Typed character ' ' into first name field with 200ms delay on #input-firstname
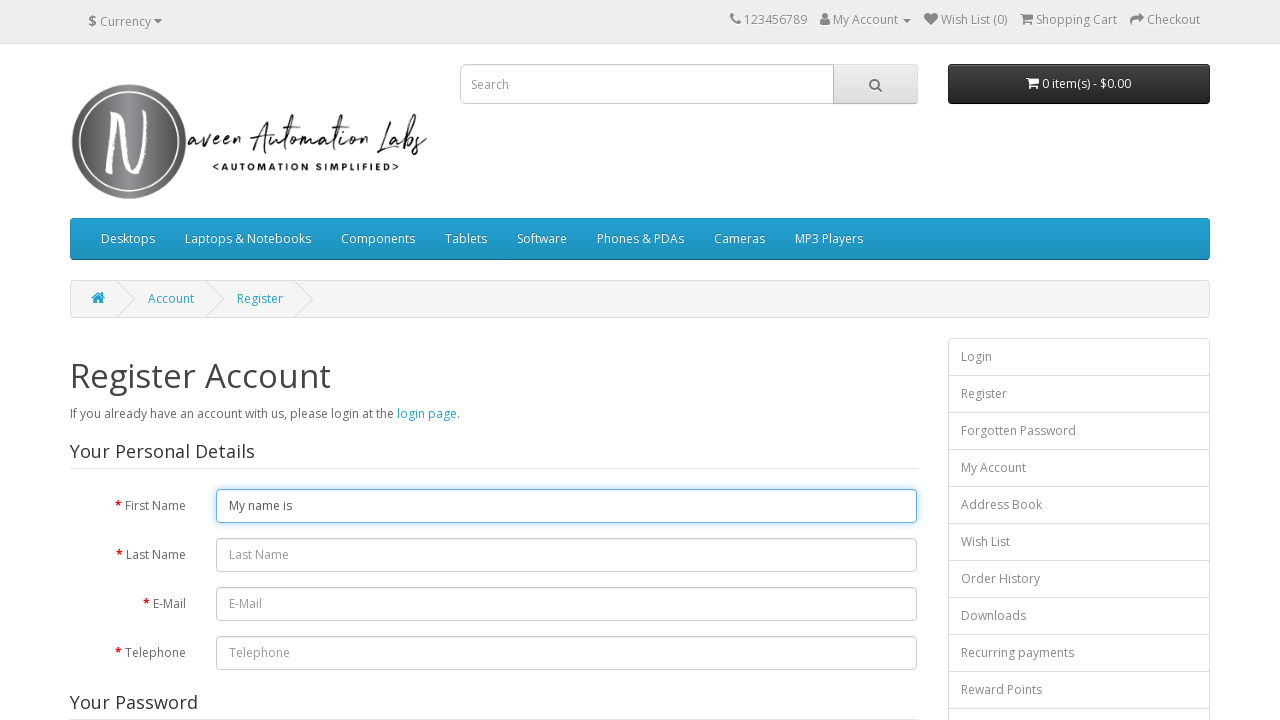

Typed character 'S' into first name field with 200ms delay on #input-firstname
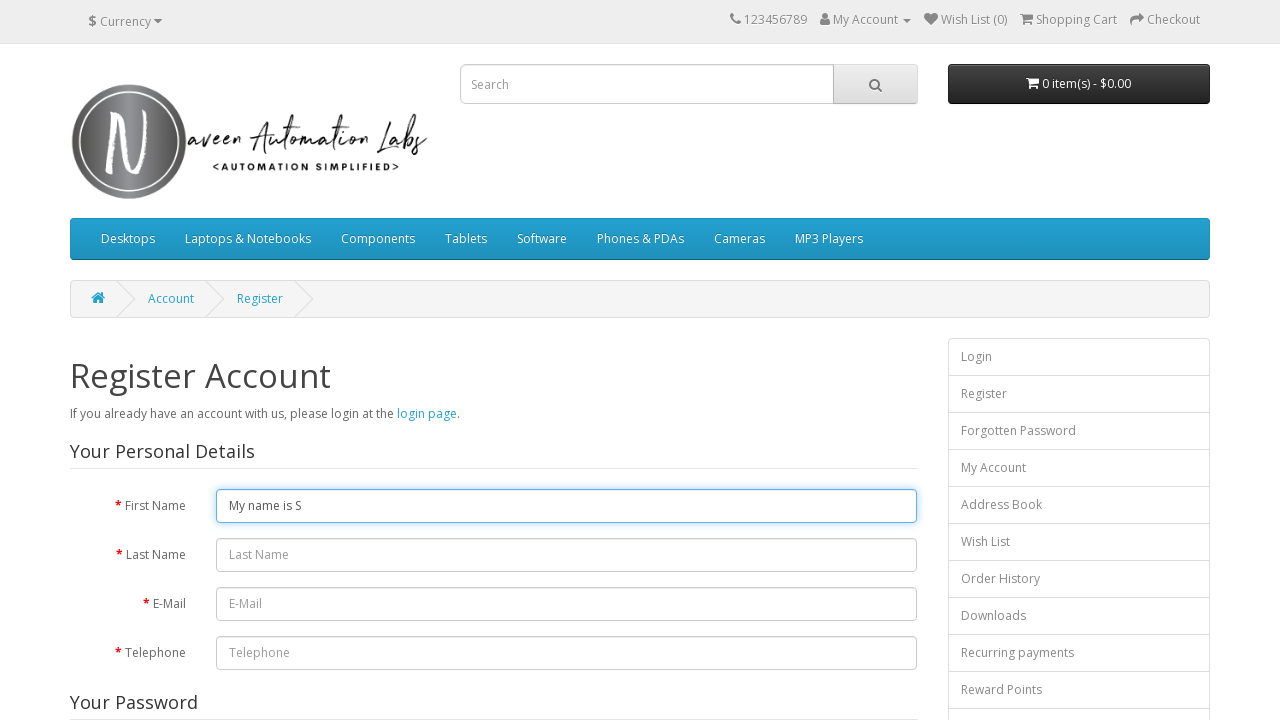

Typed character 'e' into first name field with 200ms delay on #input-firstname
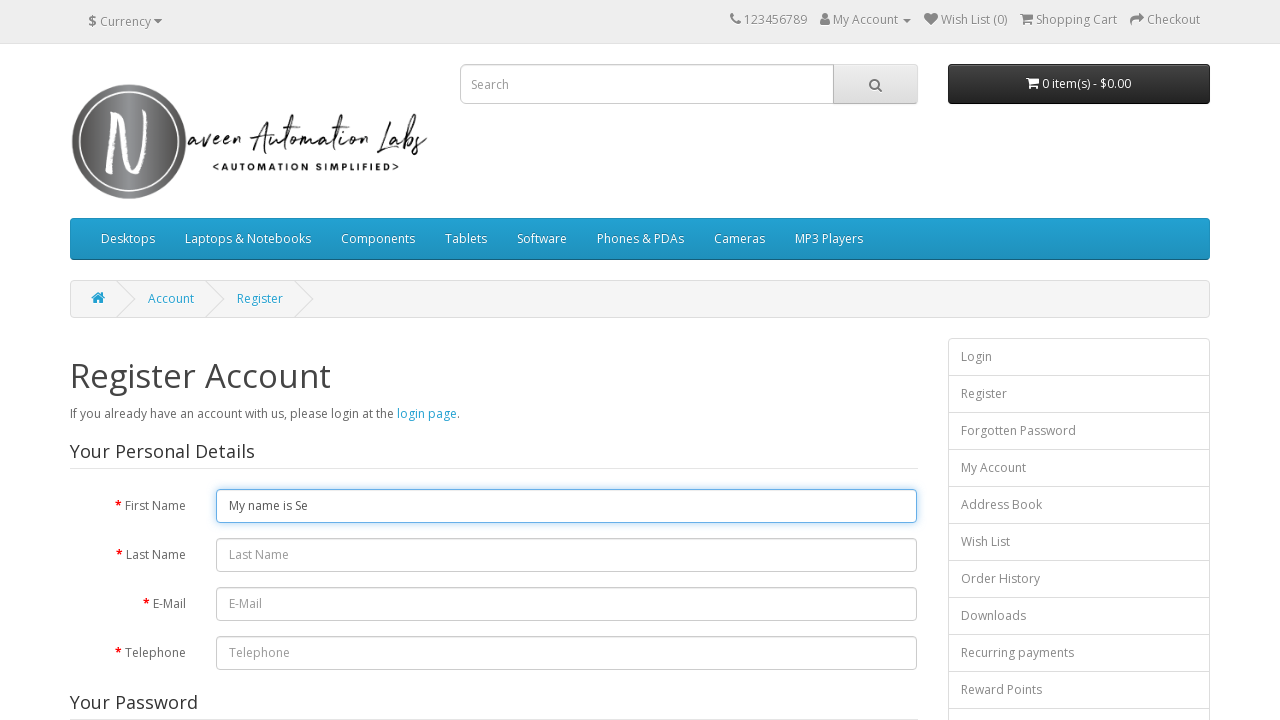

Typed character 'l' into first name field with 200ms delay on #input-firstname
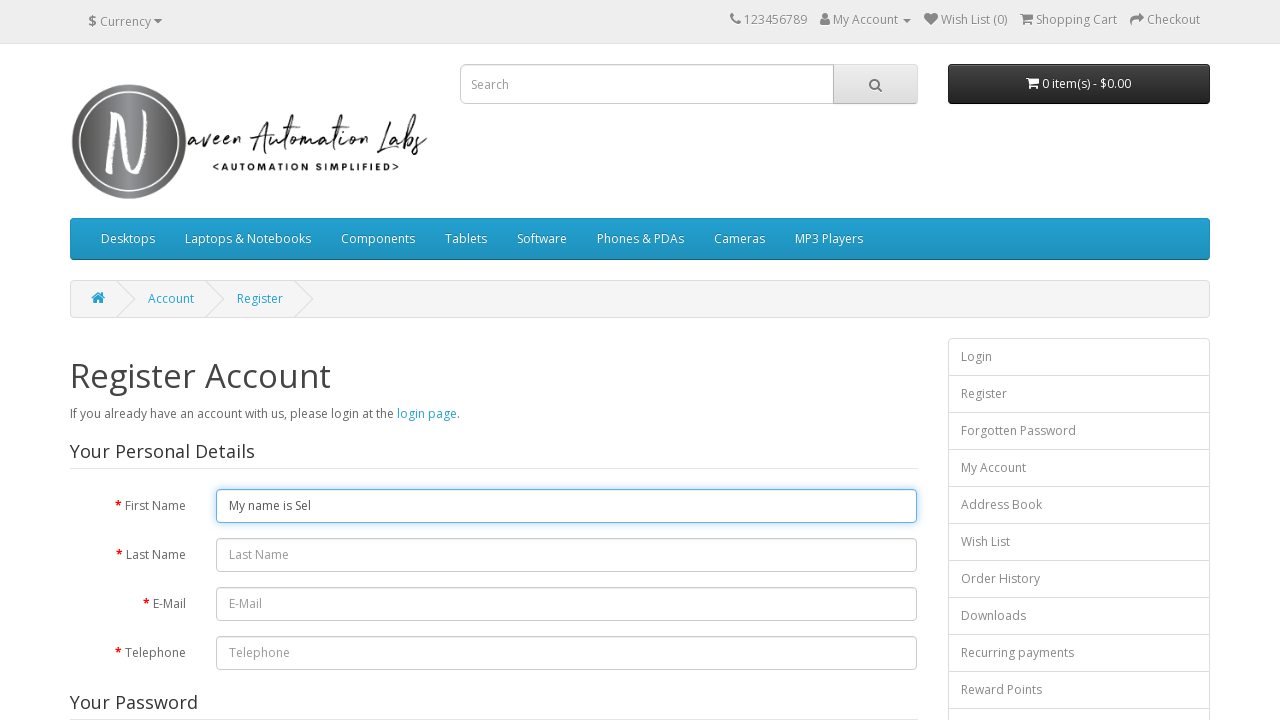

Typed character 'e' into first name field with 200ms delay on #input-firstname
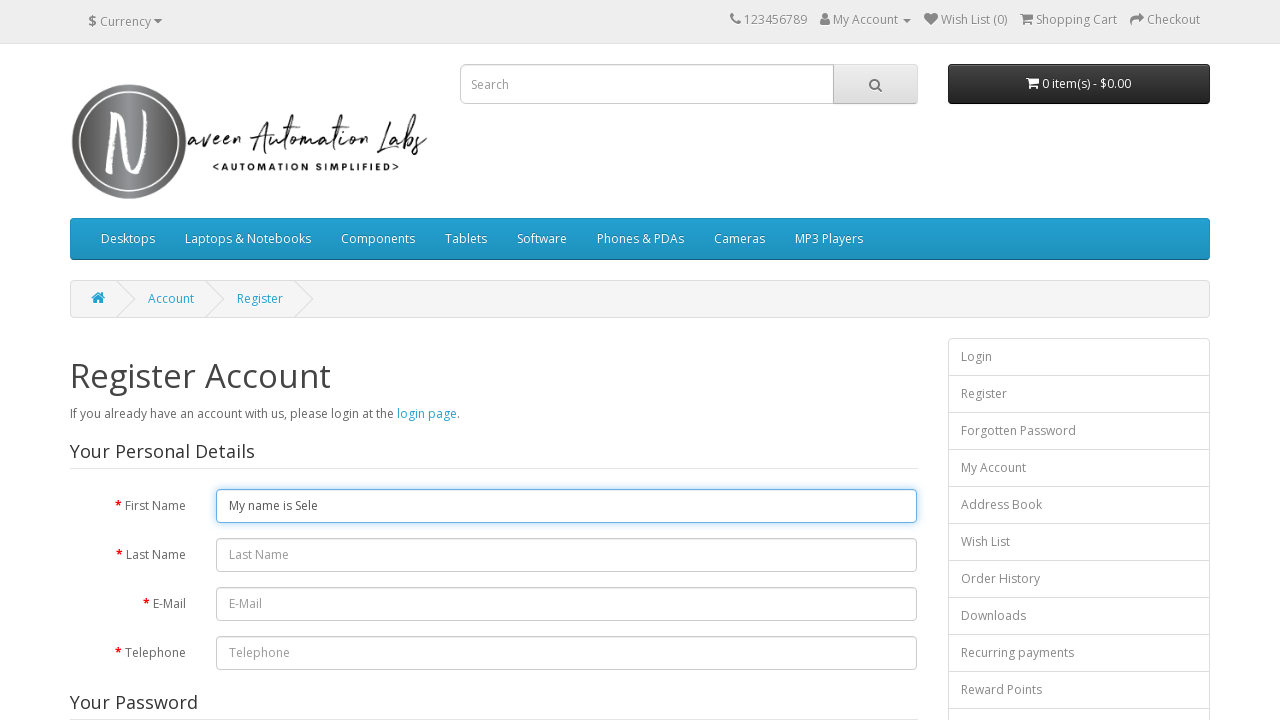

Typed character 'n' into first name field with 200ms delay on #input-firstname
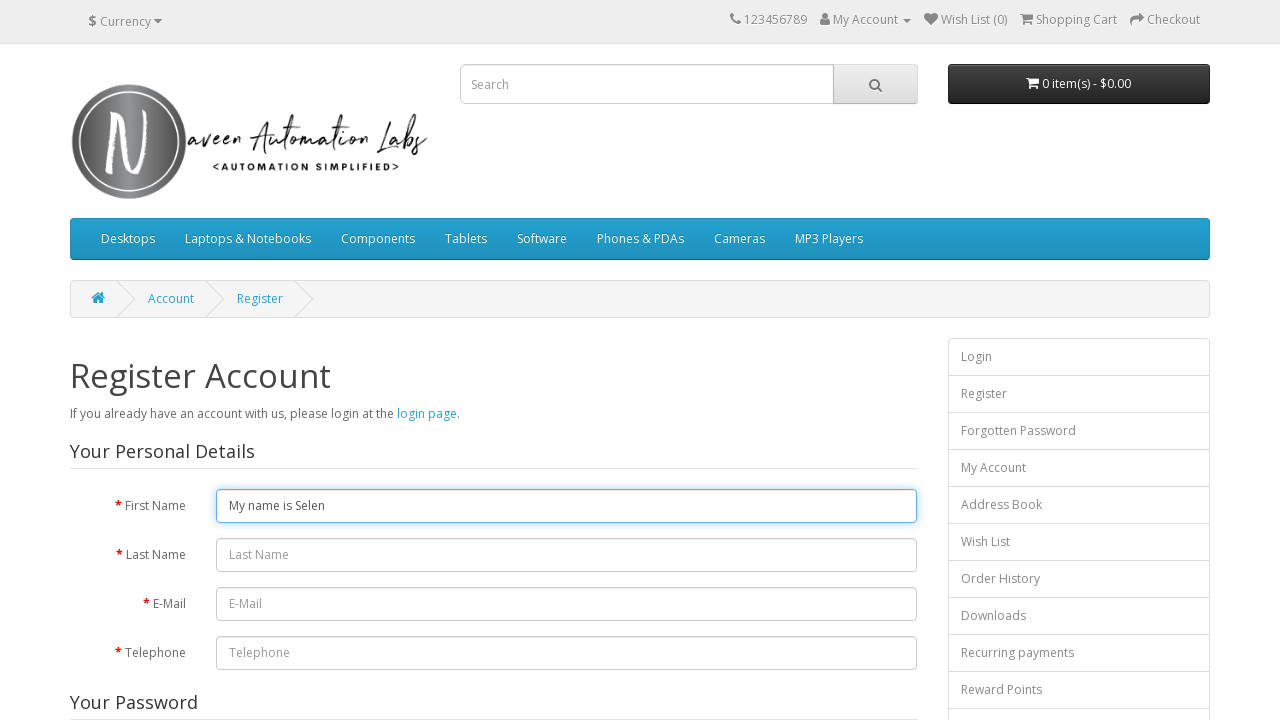

Typed character 'i' into first name field with 200ms delay on #input-firstname
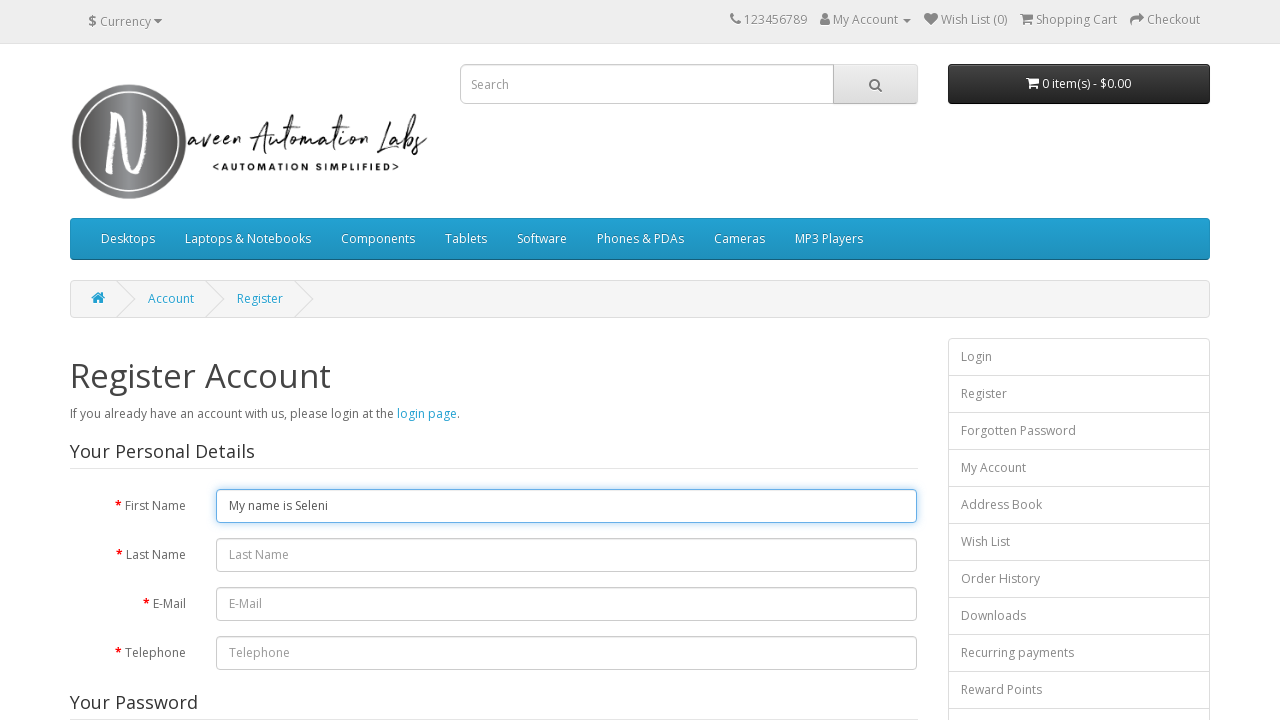

Typed character 'u' into first name field with 200ms delay on #input-firstname
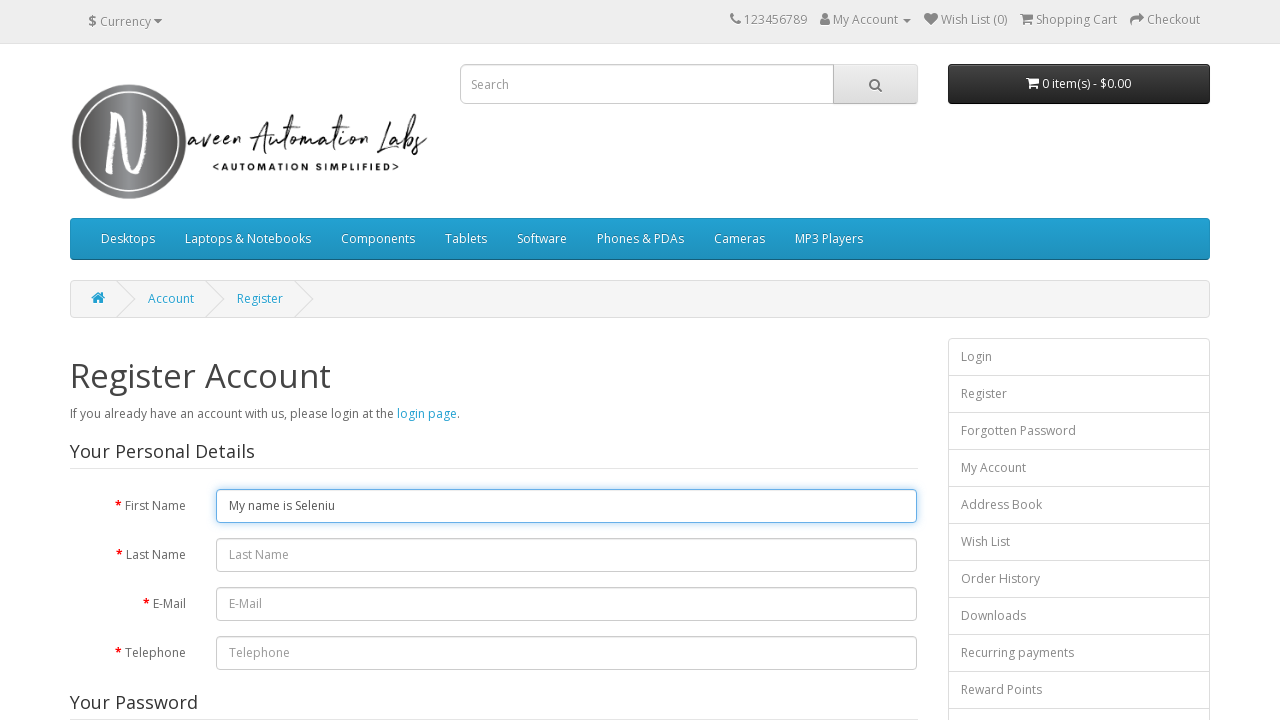

Typed character 'm' into first name field with 200ms delay on #input-firstname
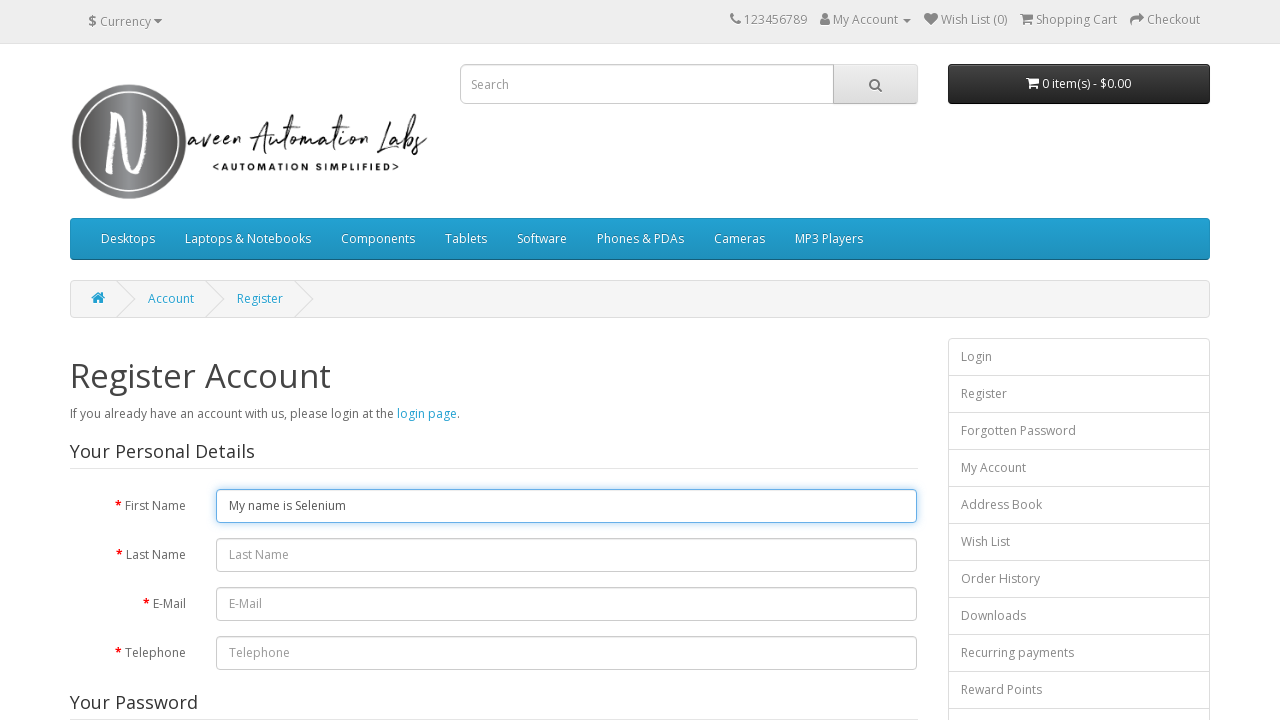

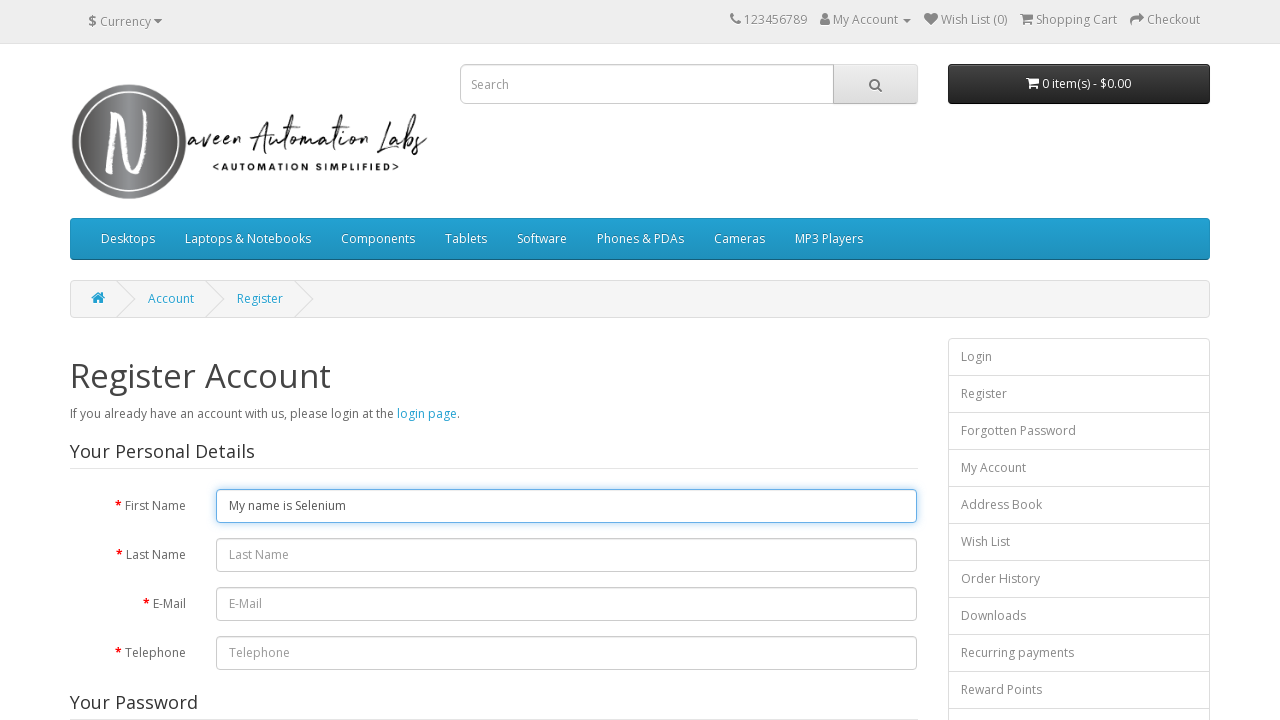